Tests right-click functionality by performing a context click on a button element

Starting URL: https://demoqa.com/buttons/

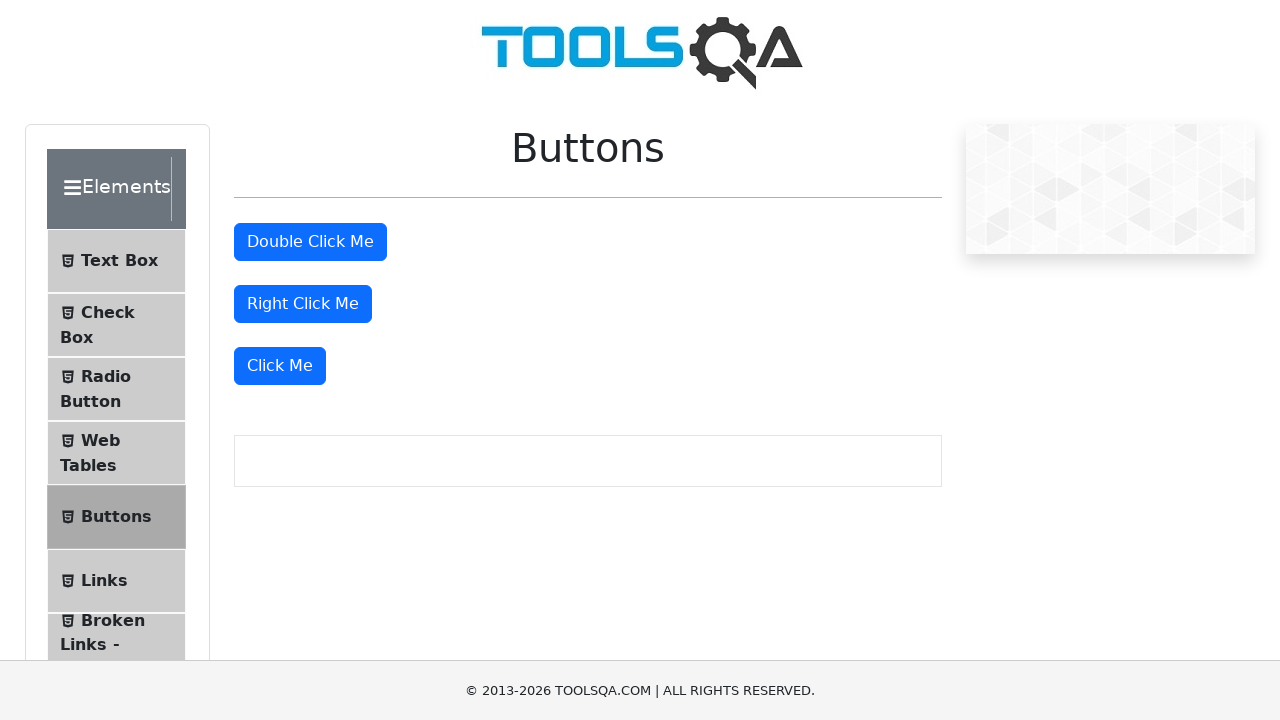

Right-click button element is visible and ready
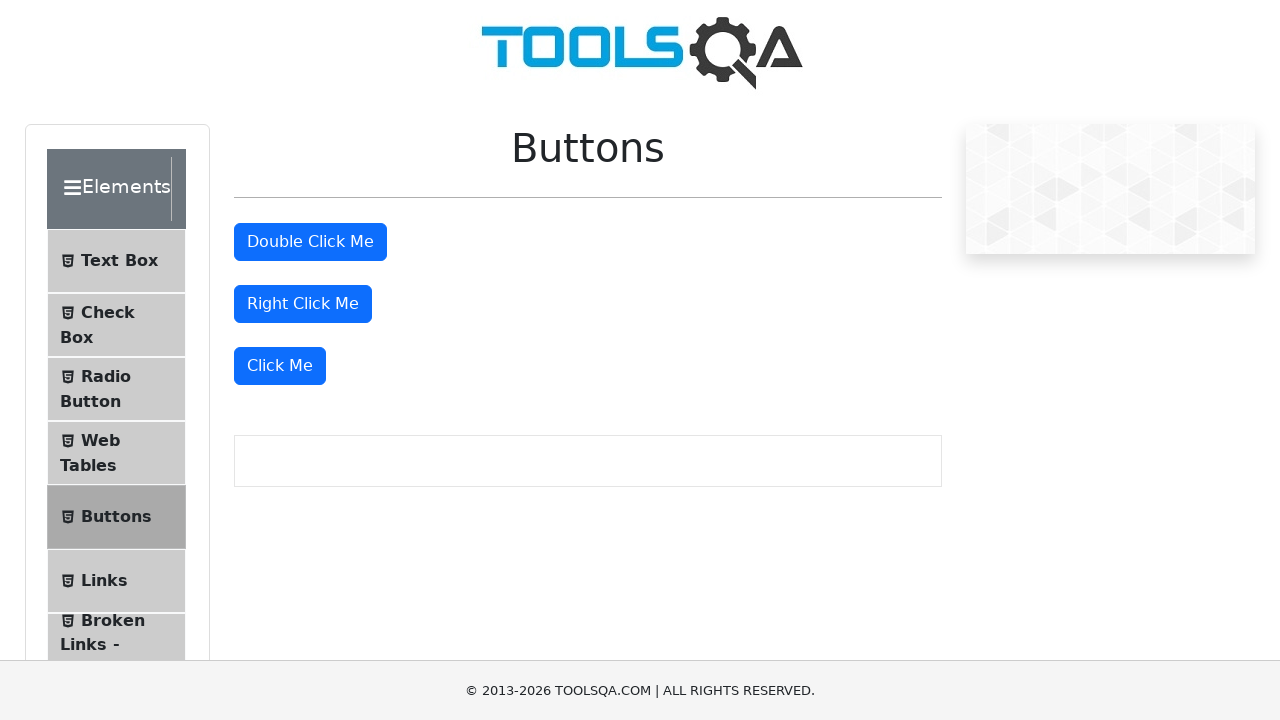

Performed right-click on the button element at (303, 304) on #rightClickBtn
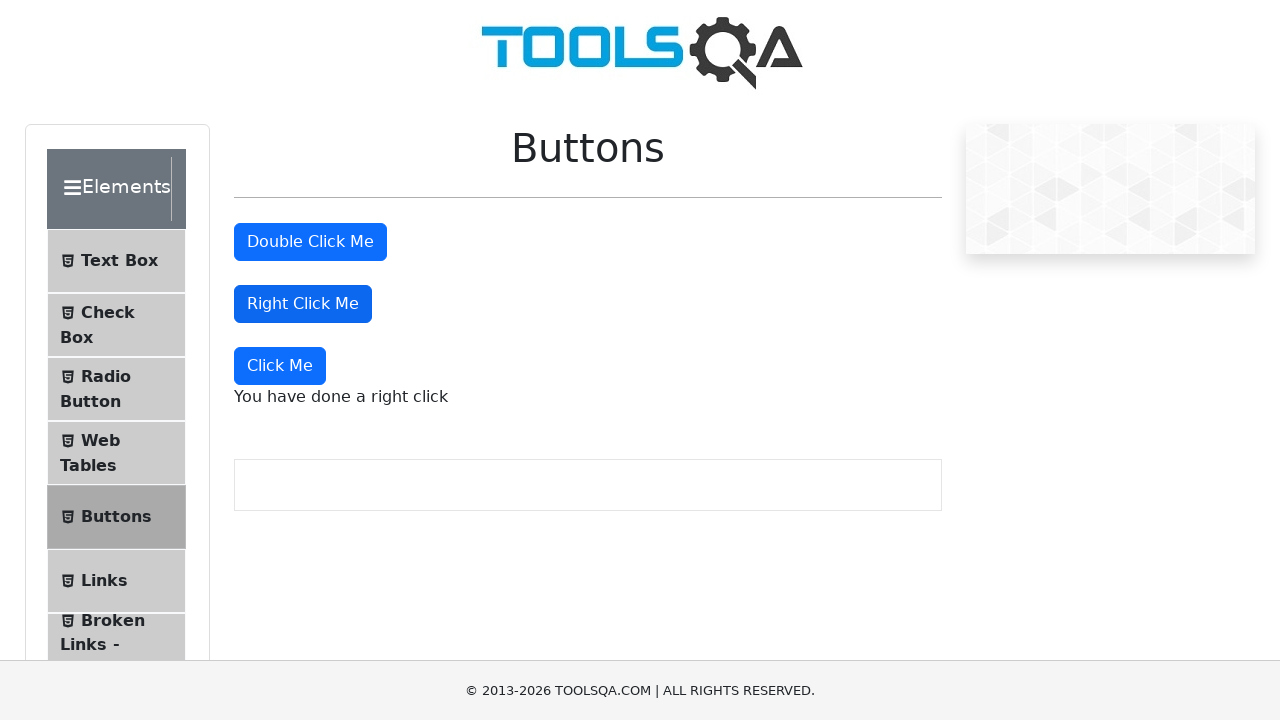

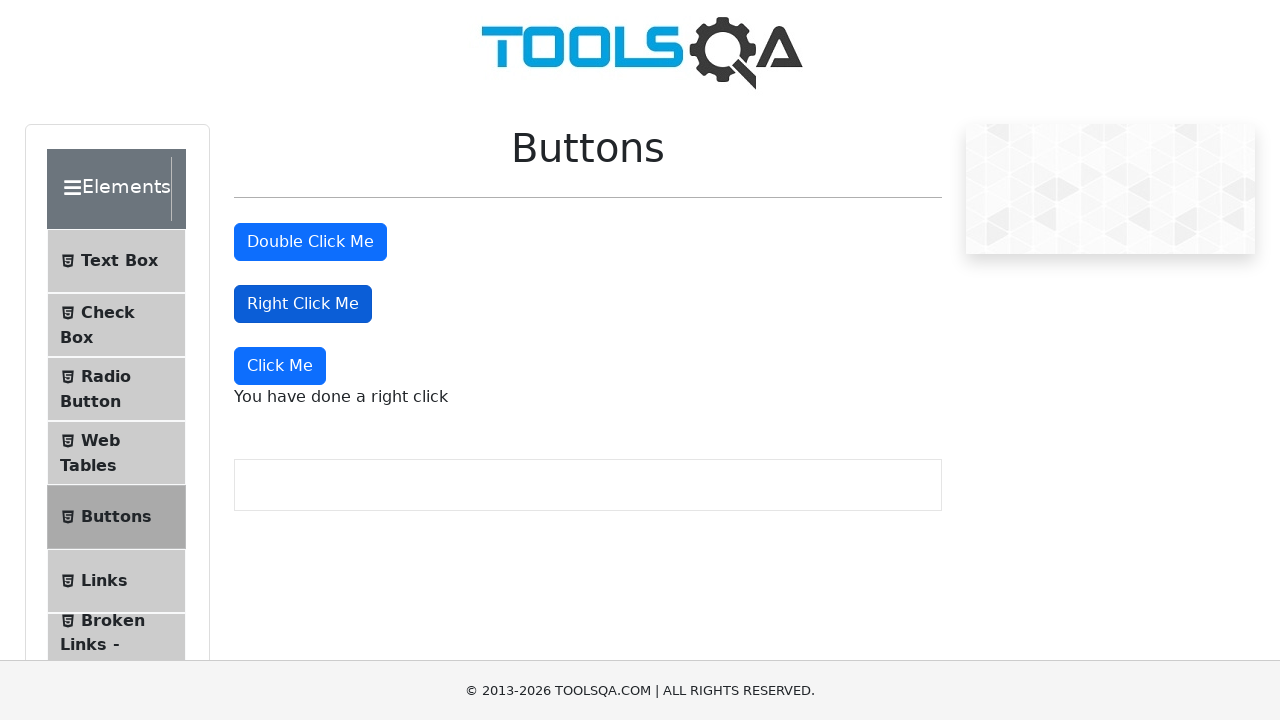